Tests browser forward navigation by navigating to a second page, going back, then going forward again

Starting URL: https://the-internet.herokuapp.com

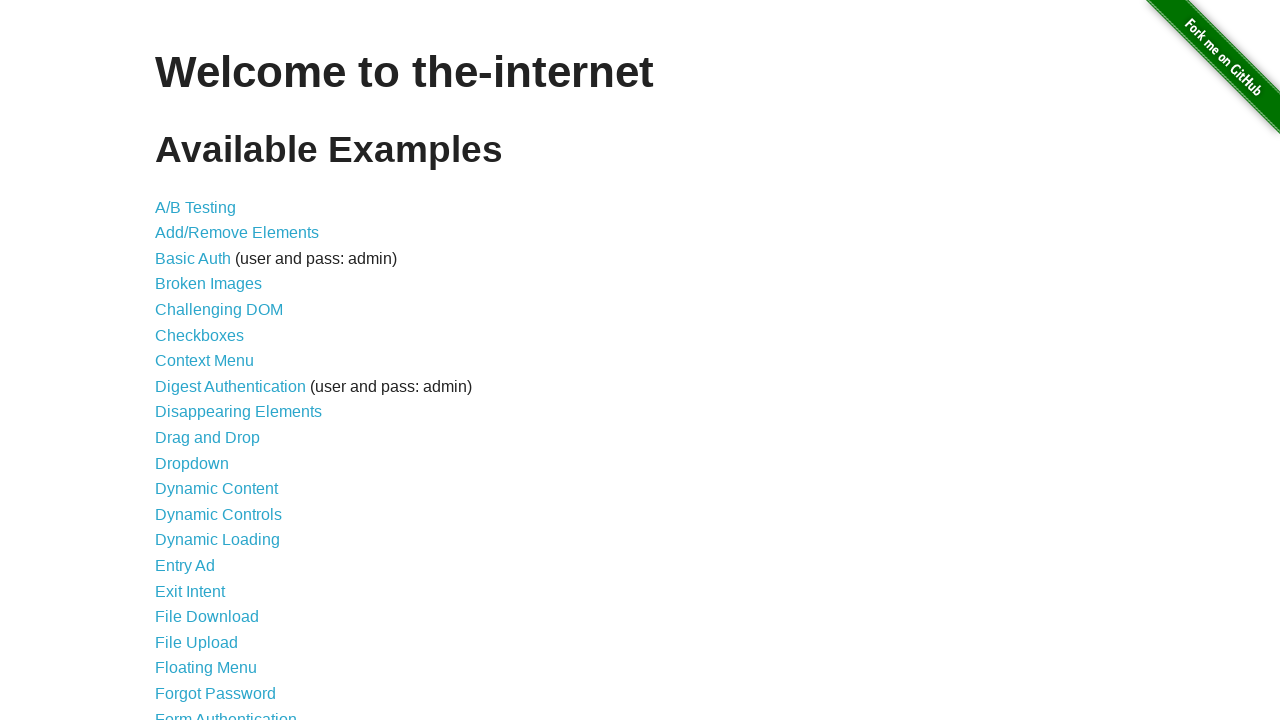

Navigated to login page
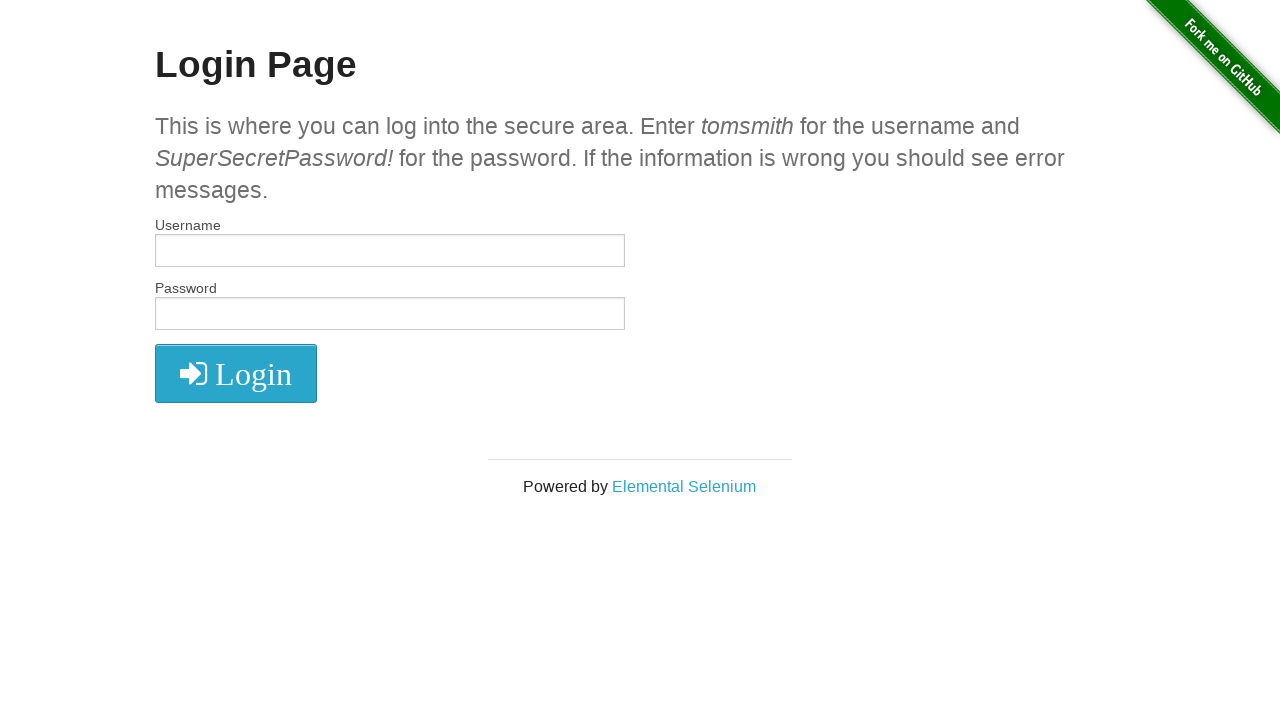

Navigated back to starting page
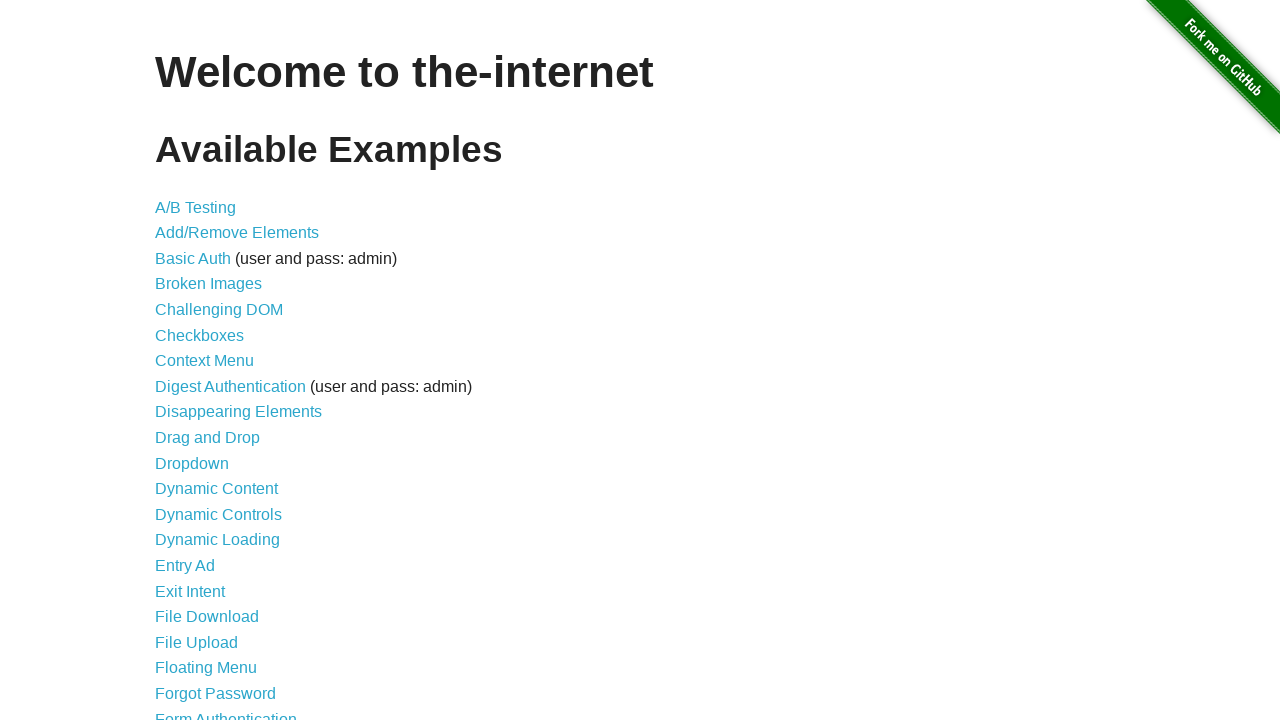

Navigated forward to login page again
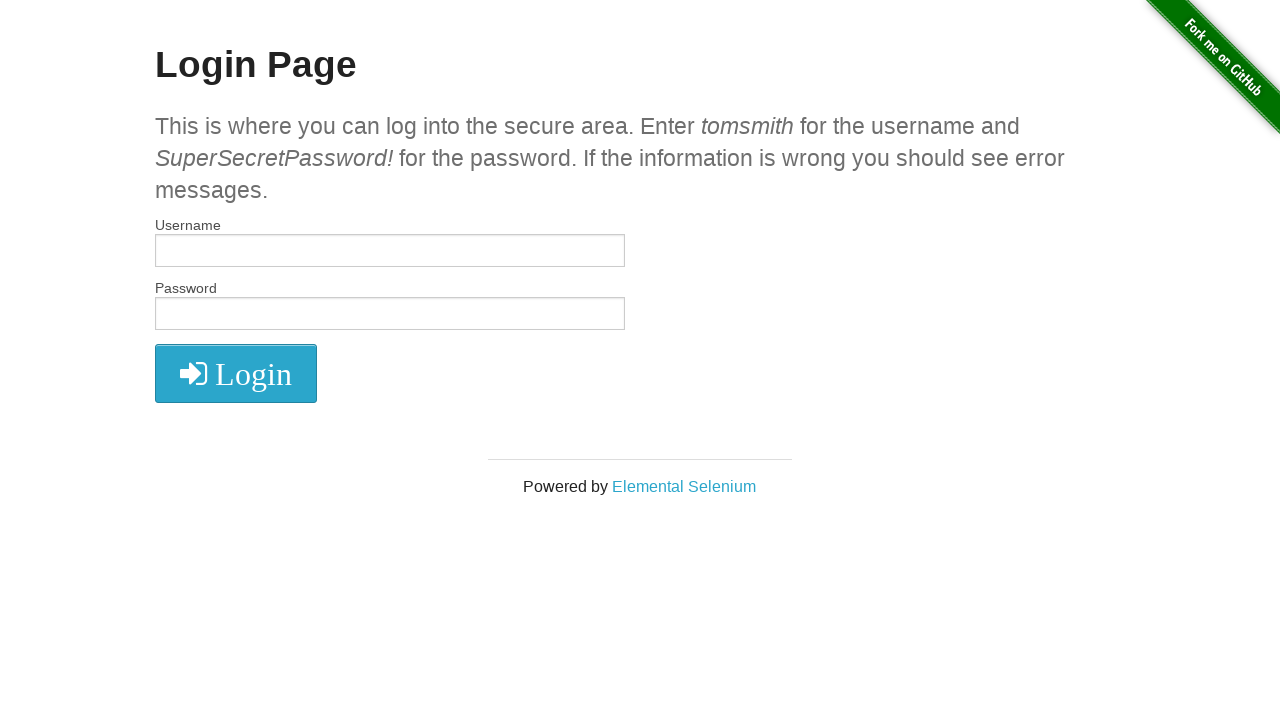

Waited for login page to fully load
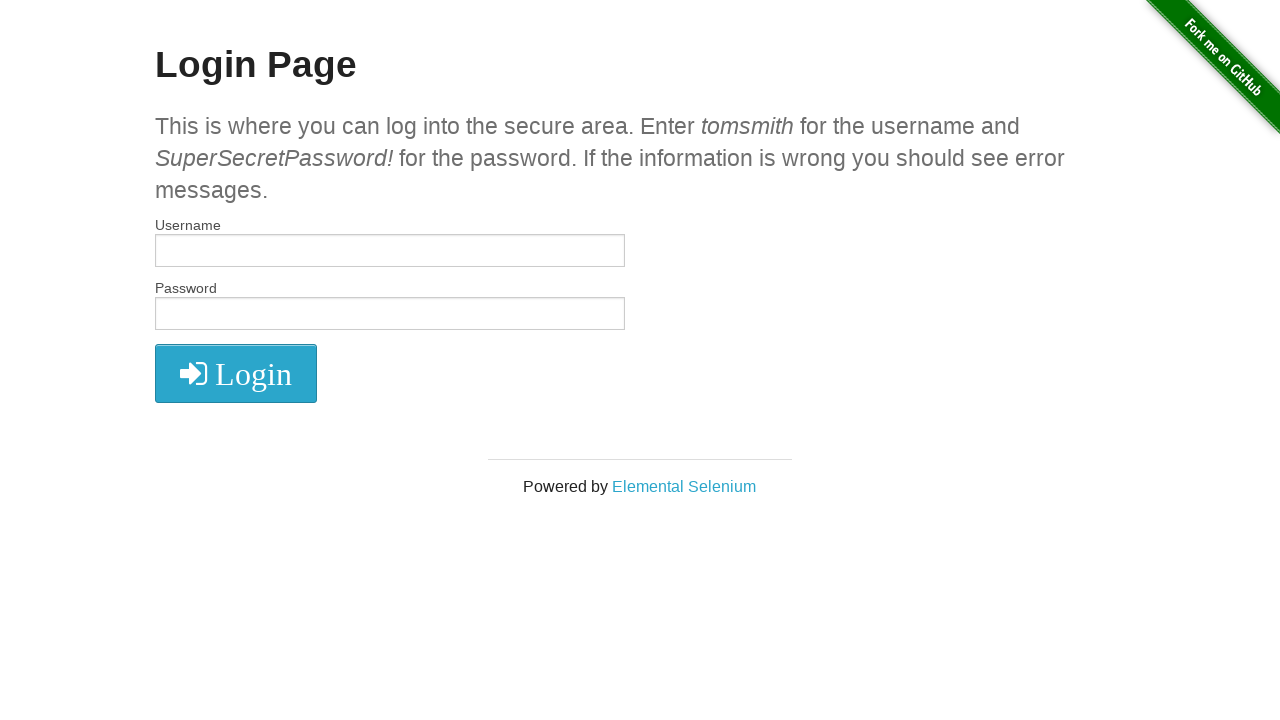

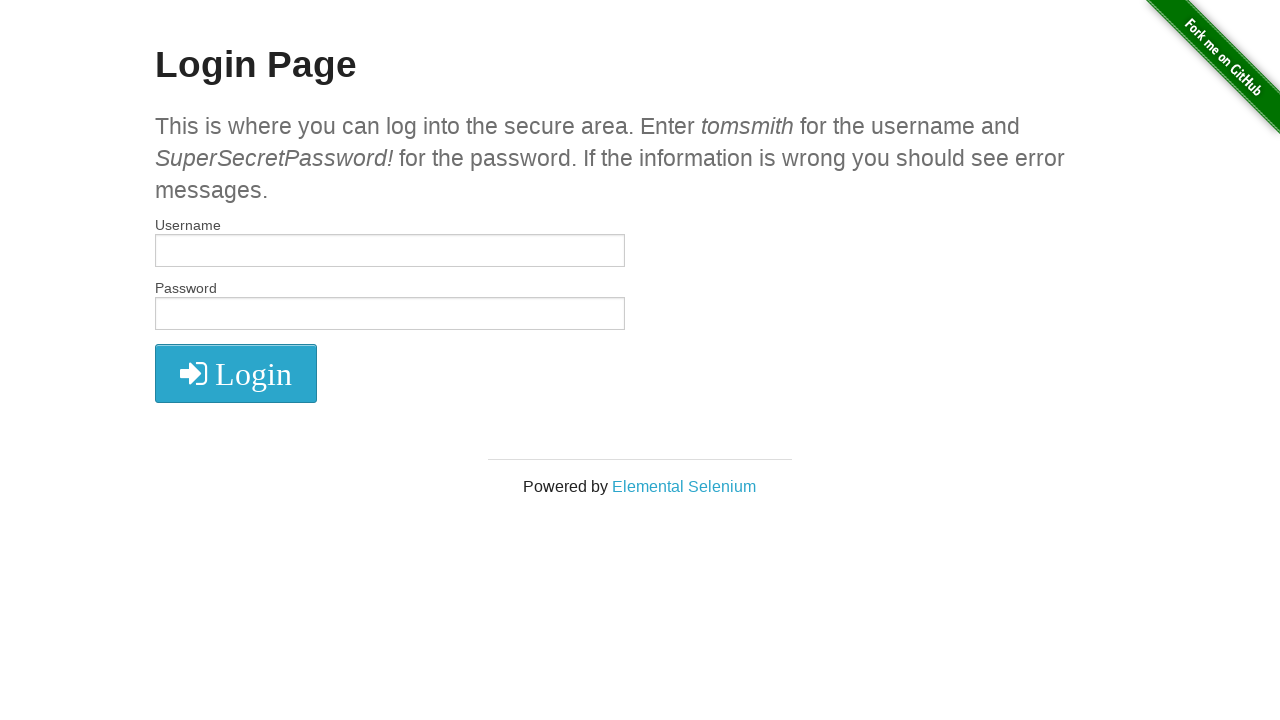